Tests file download functionality by clicking a download link and monitoring download progress

Starting URL: https://www.selenium.dev/selenium/web/downloads/download.html

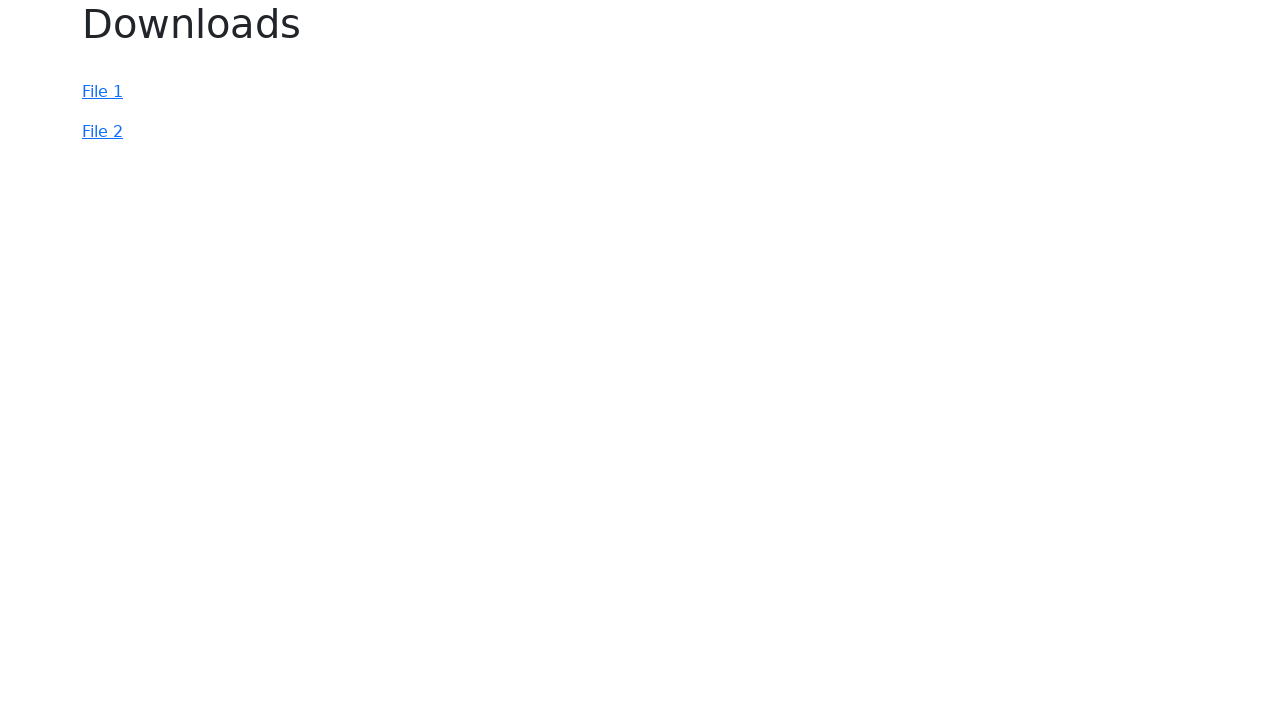

Clicked download link #file-2 at (102, 132) on #file-2
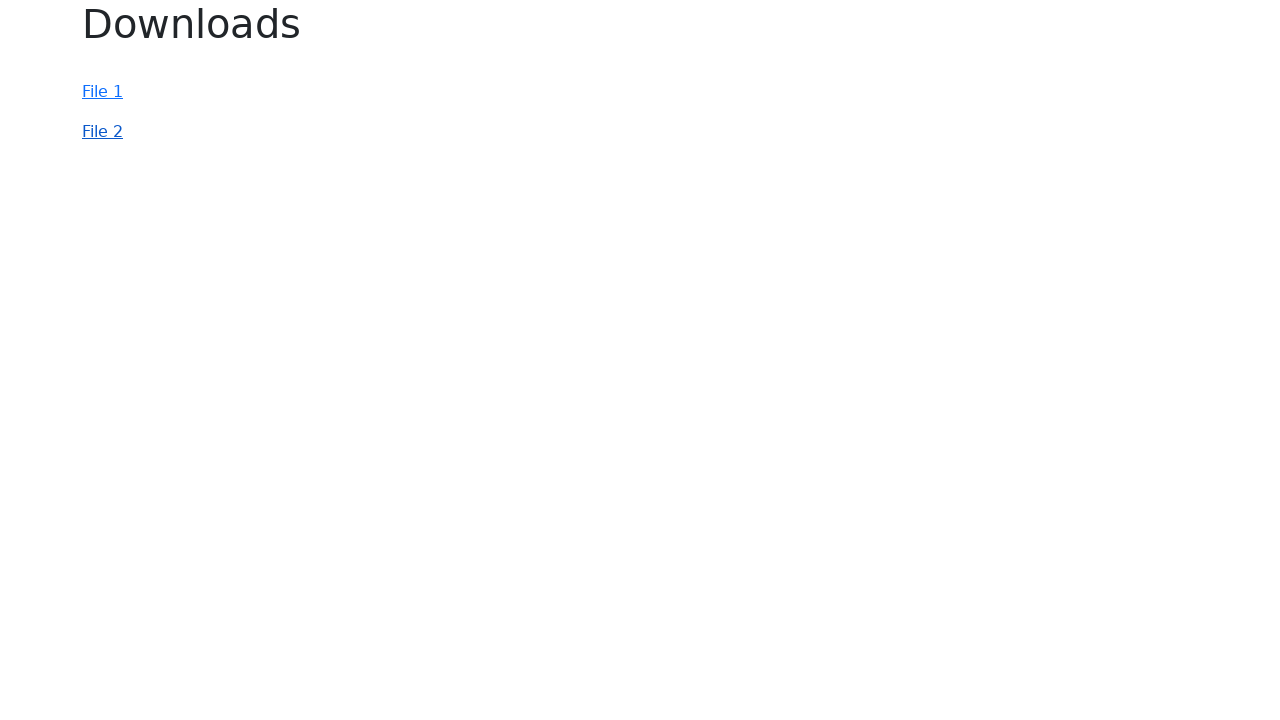

Download started and download object obtained
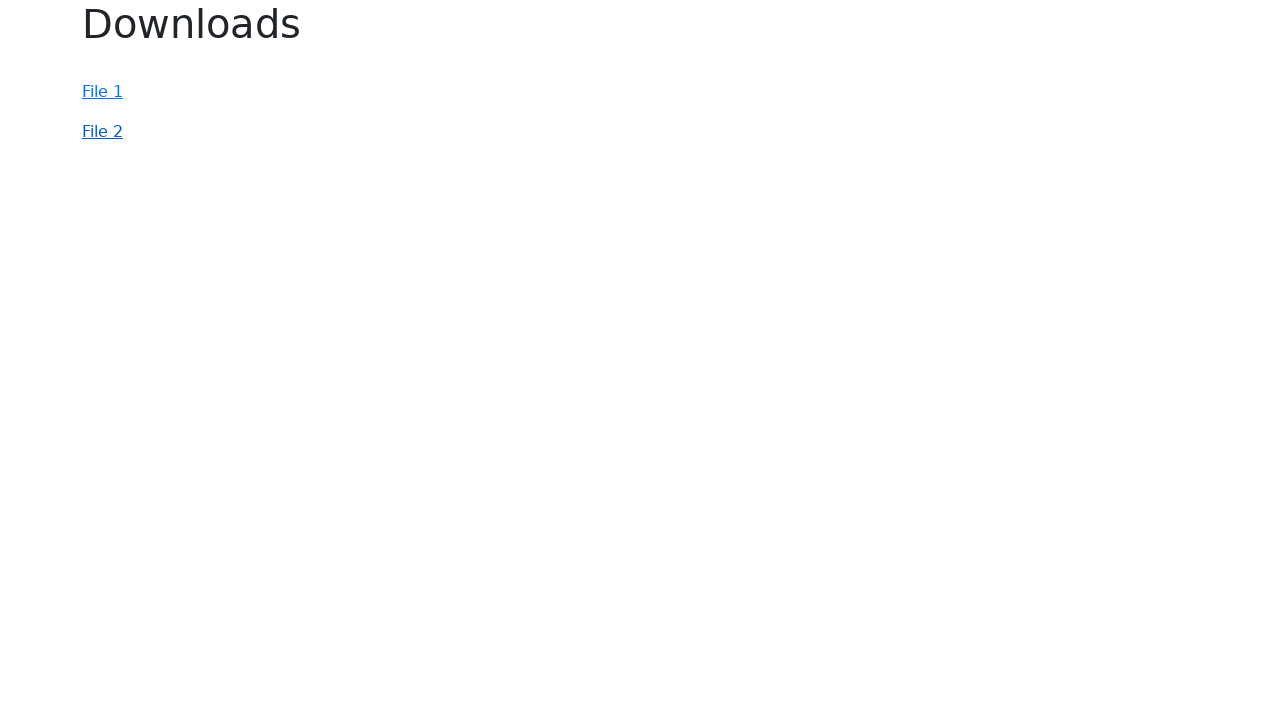

Download completed and file path retrieved
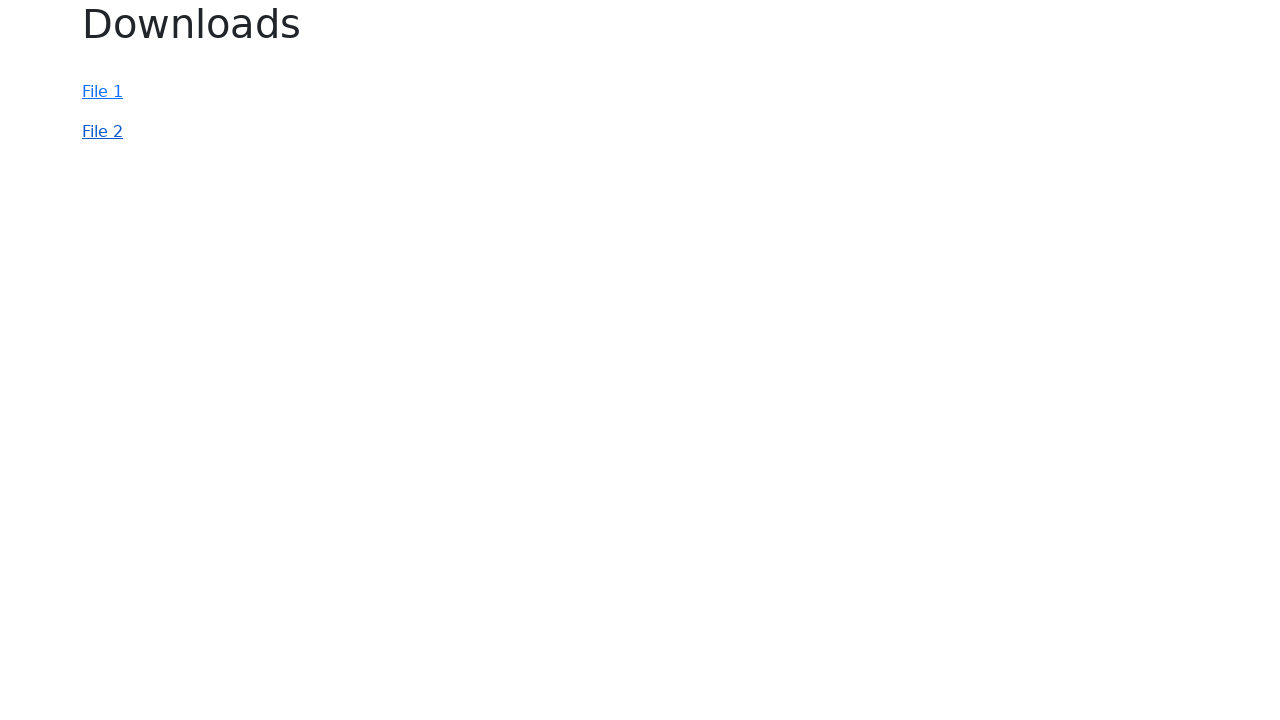

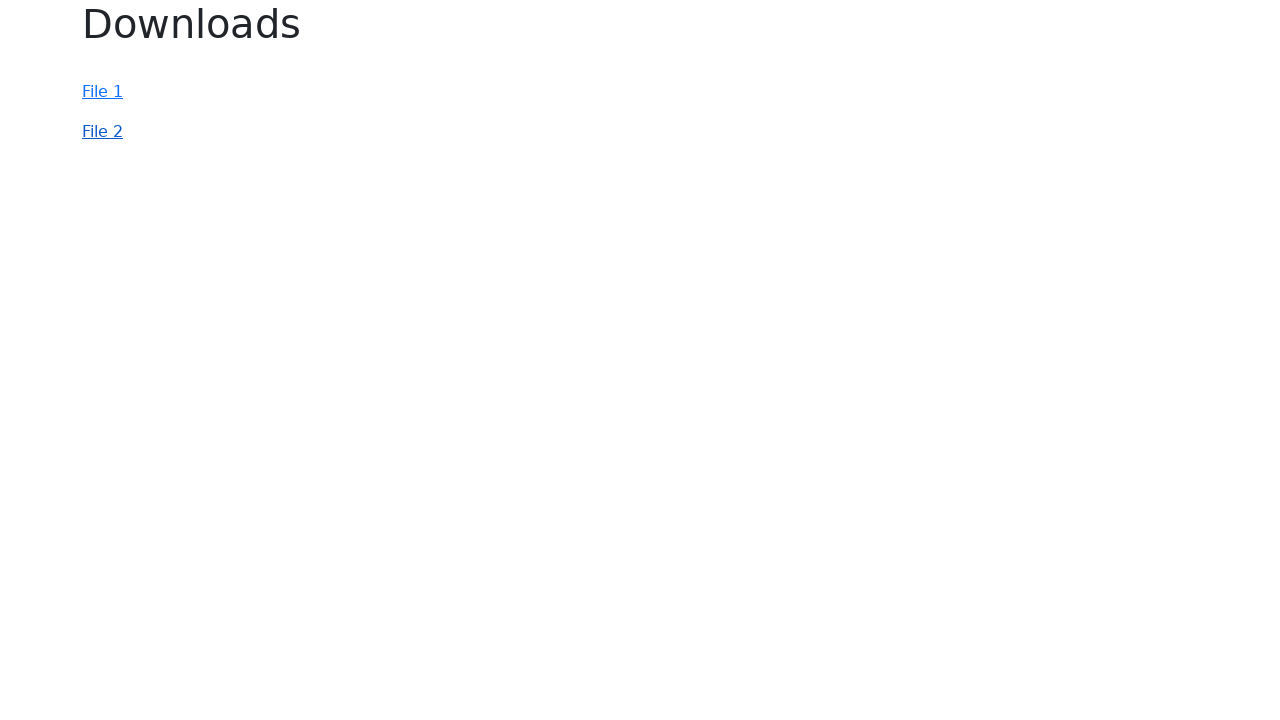